Navigates to a floor scales product listing page and paginates through multiple pages by clicking the next page button, verifying products load on each page.

Starting URL: https://www.ricelake.com/product-landing-pages/floor-scales/

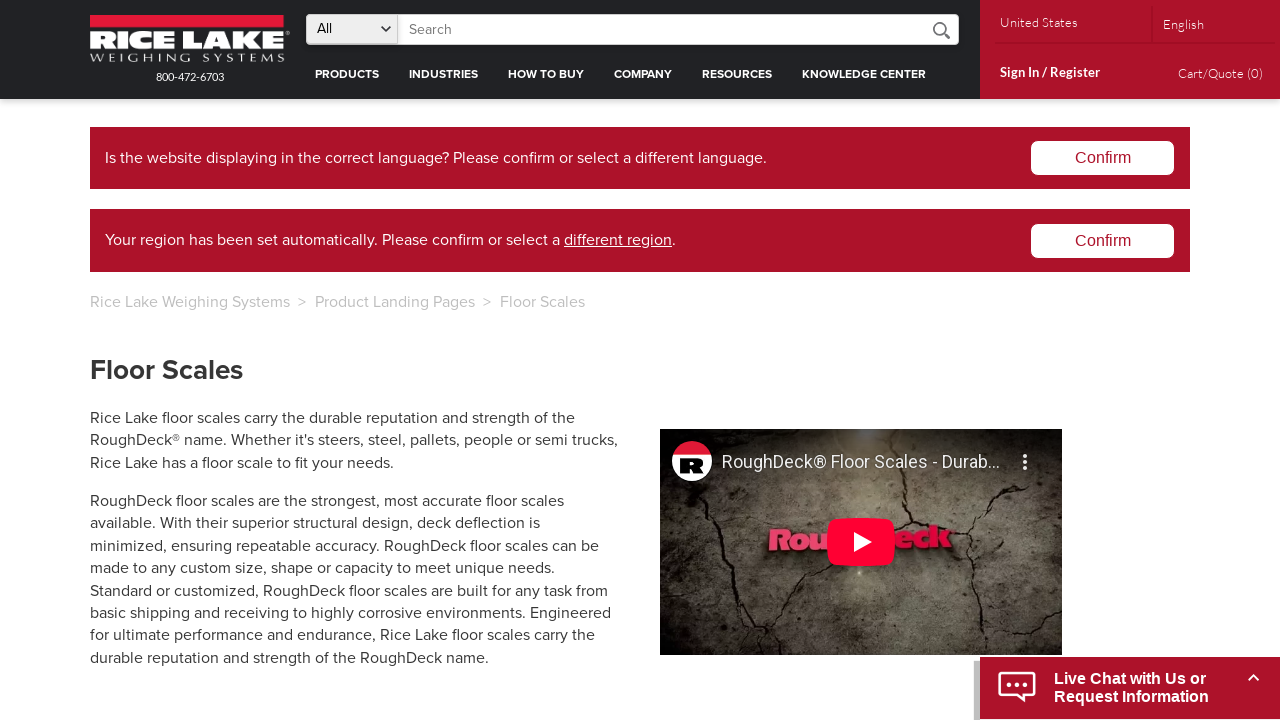

Product containers loaded on initial page
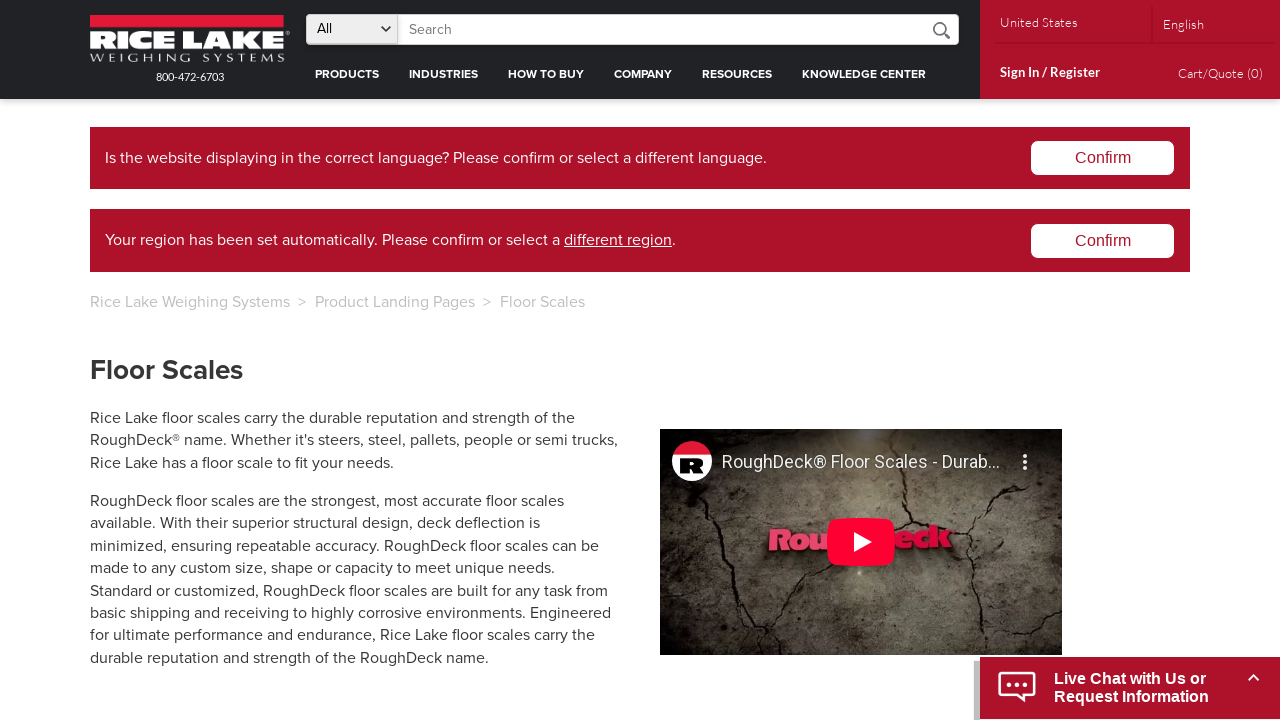

Clicked next page button at (910, 428) on #next-page
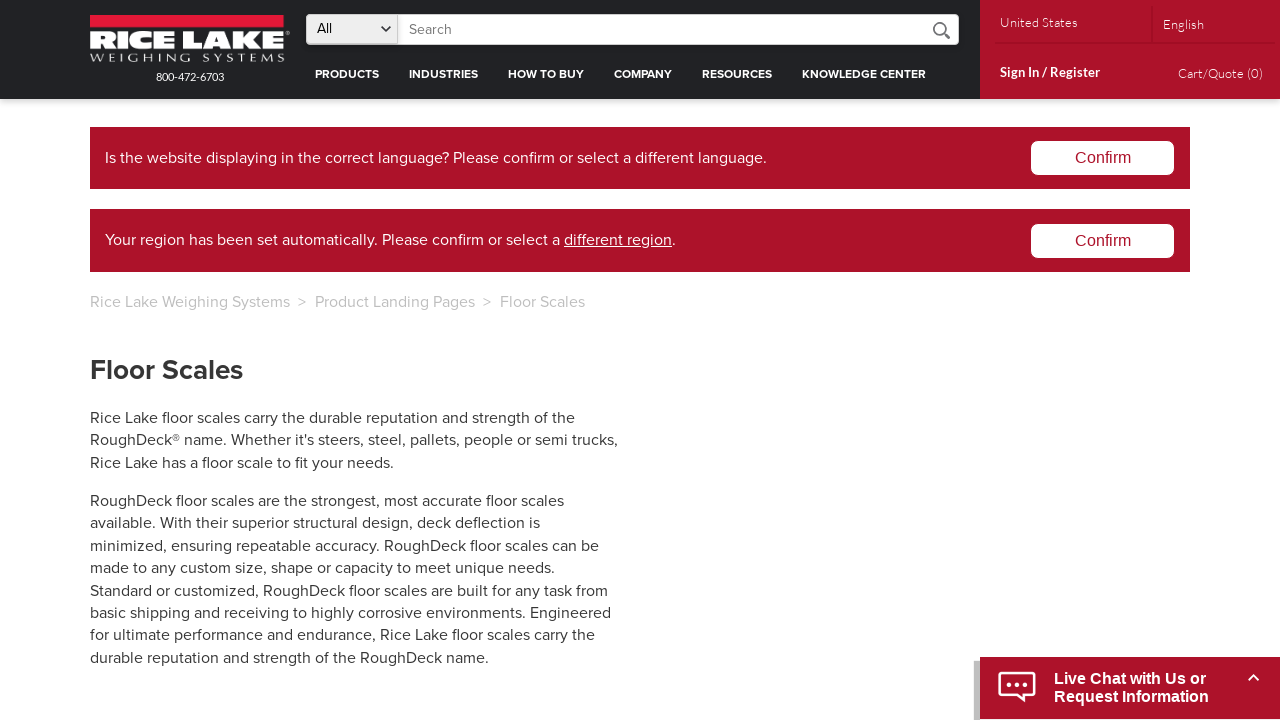

Product containers loaded on new page
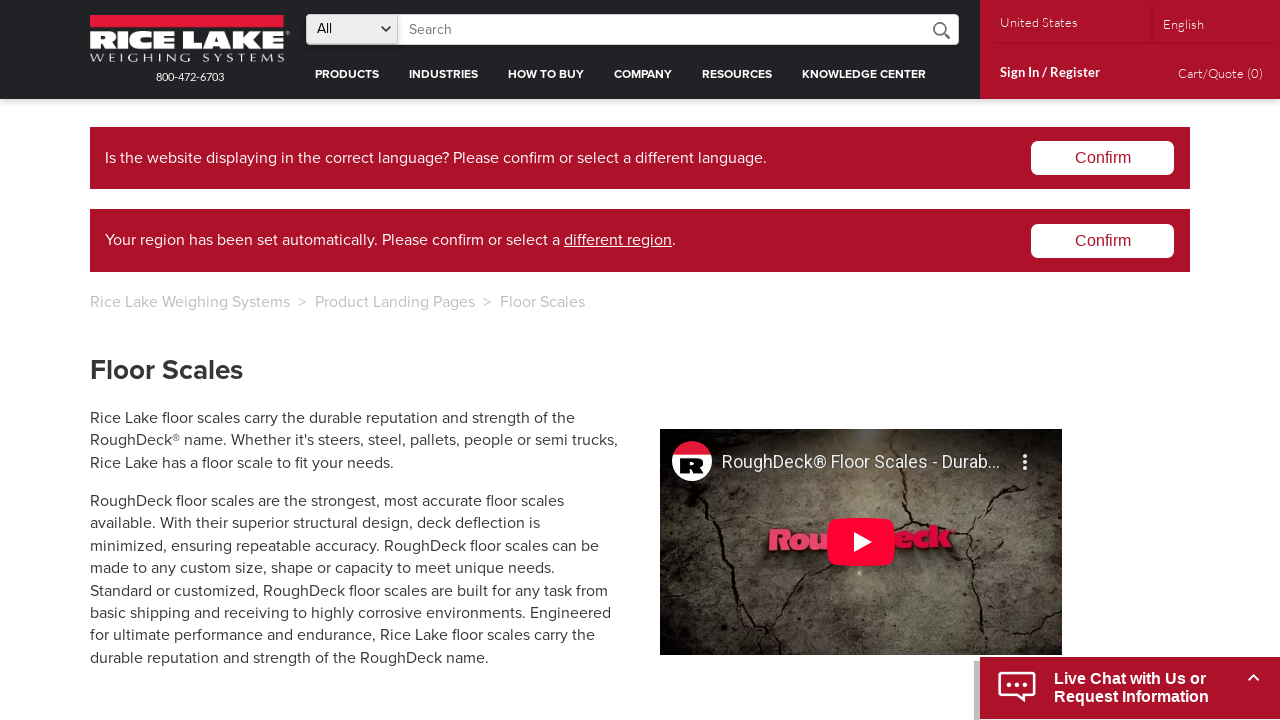

Clicked next page button at (911, 428) on #next-page
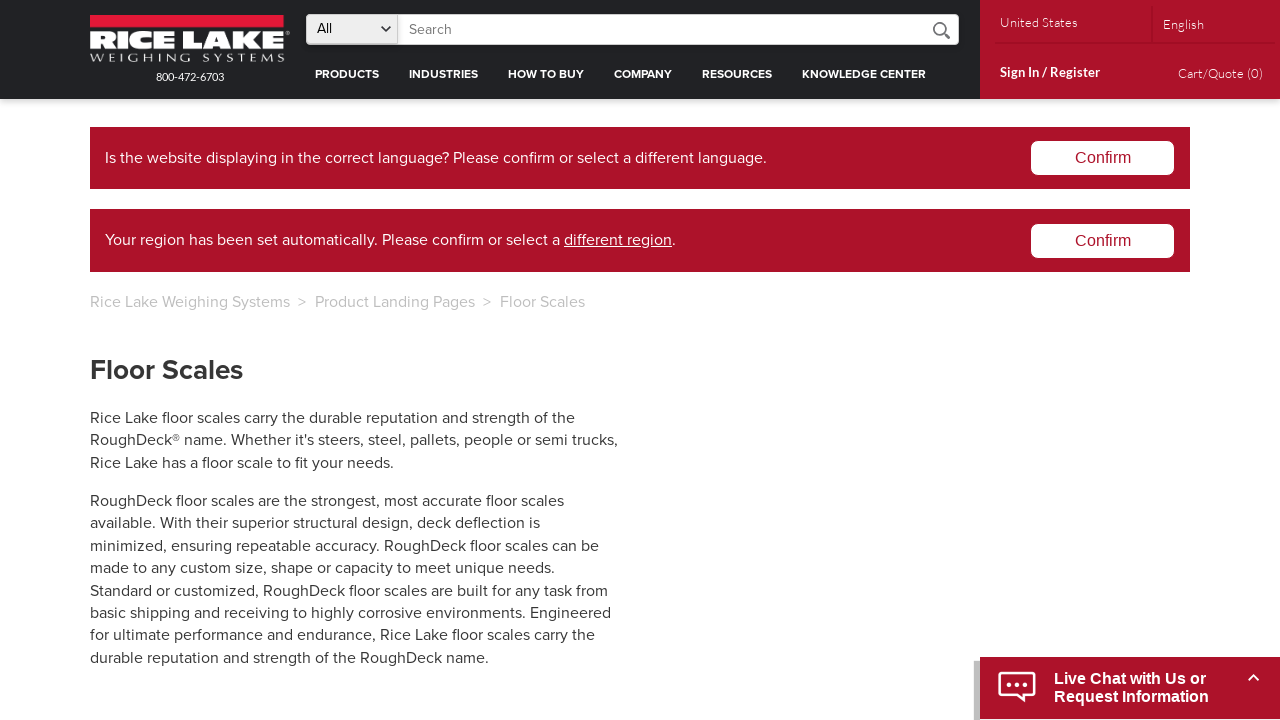

Product containers loaded on new page
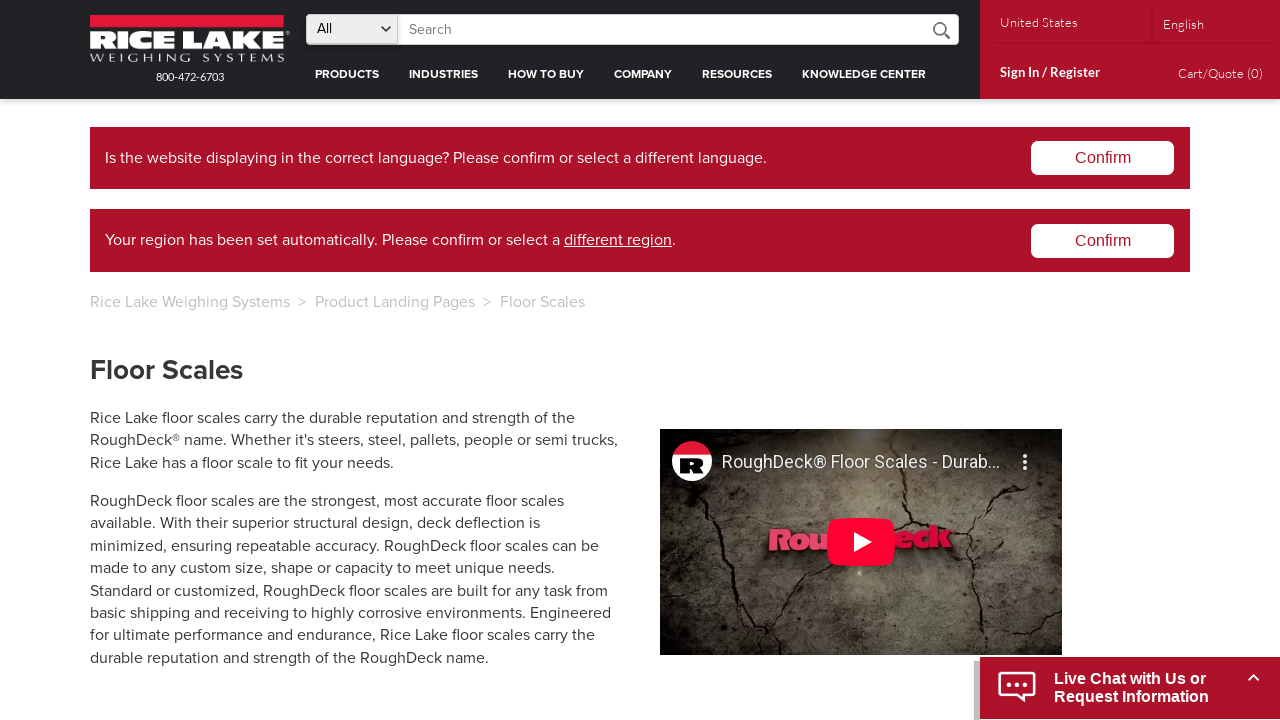

Clicked next page button at (911, 428) on #next-page
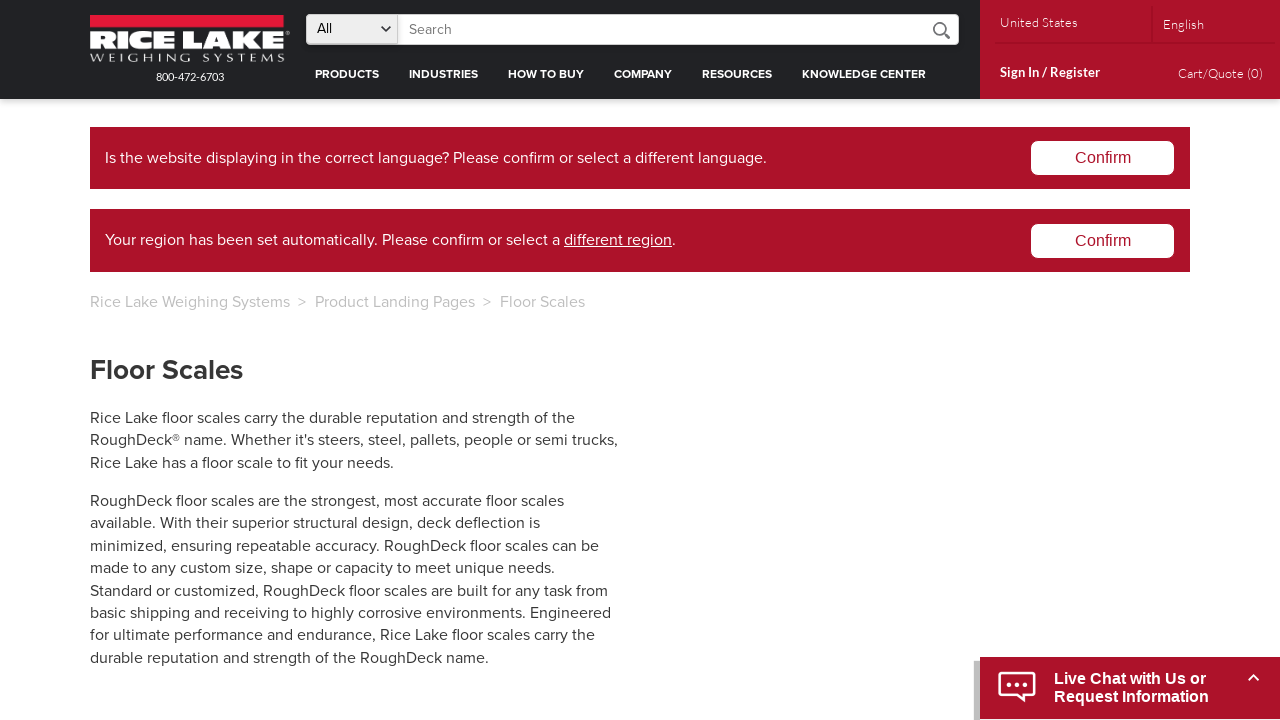

Product containers loaded on new page
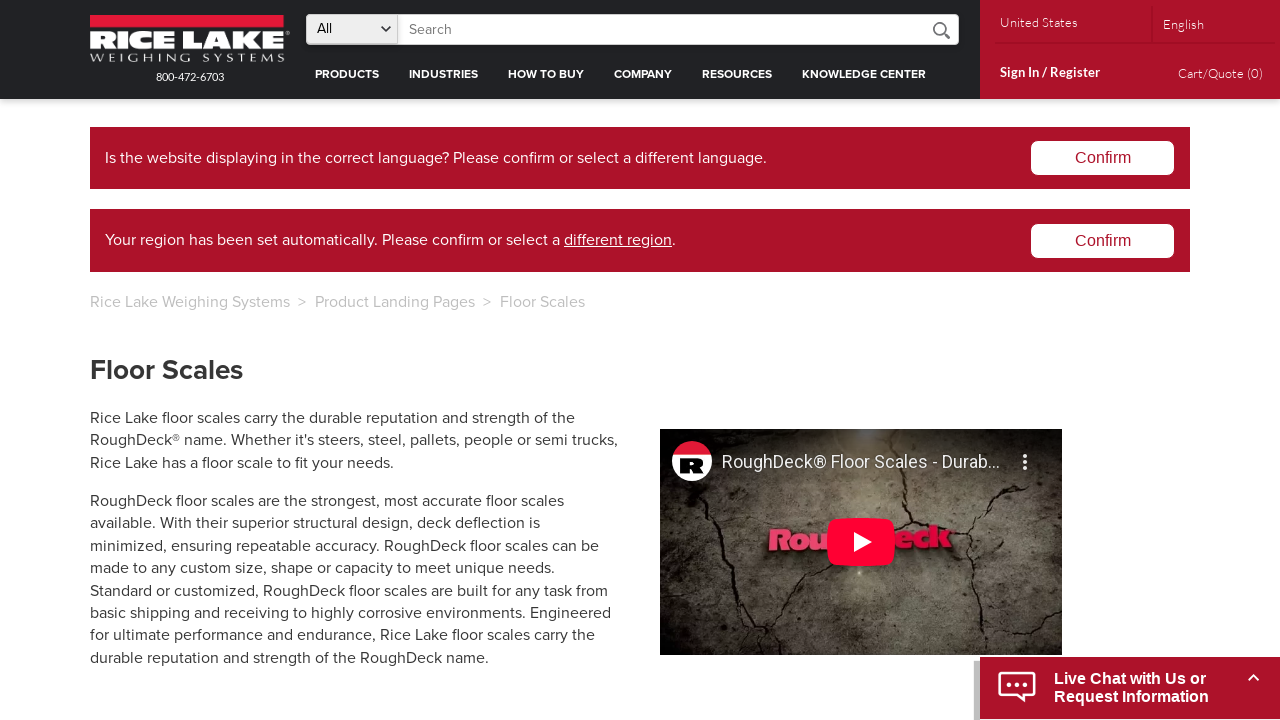

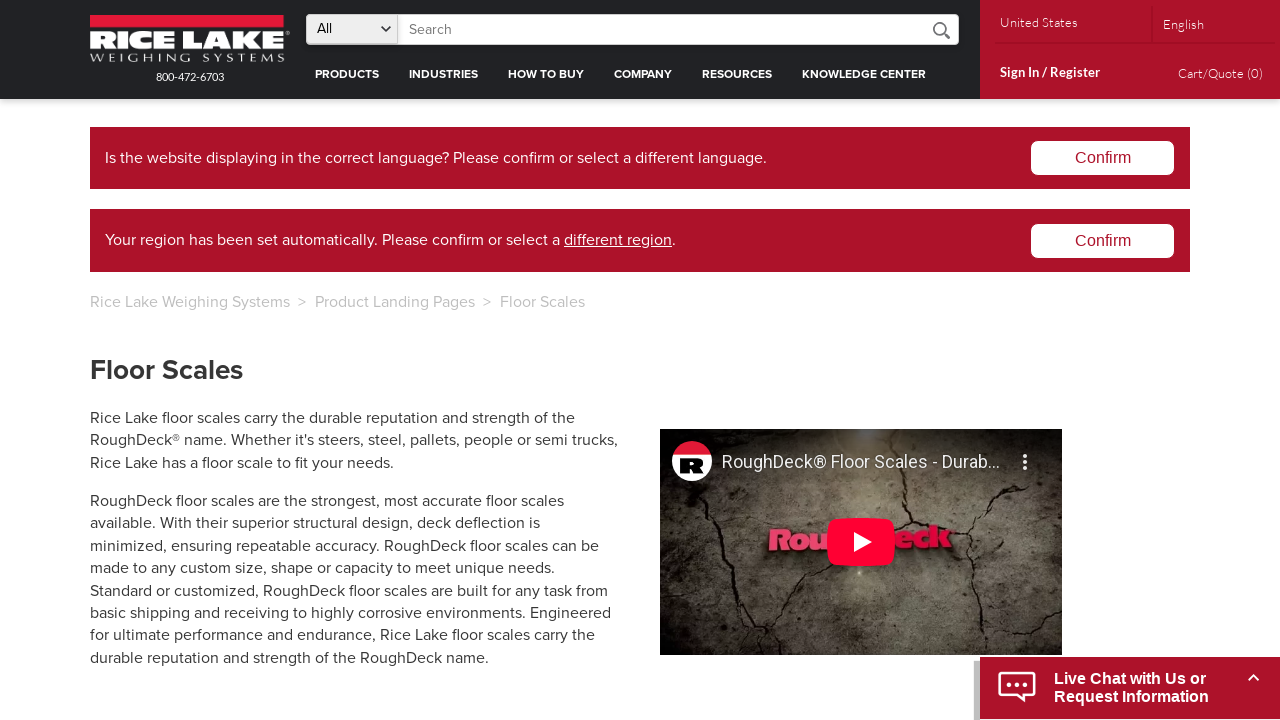